Tests clicking a button that triggers a confirm dialog and accepting it

Starting URL: https://demoqa.com/alerts

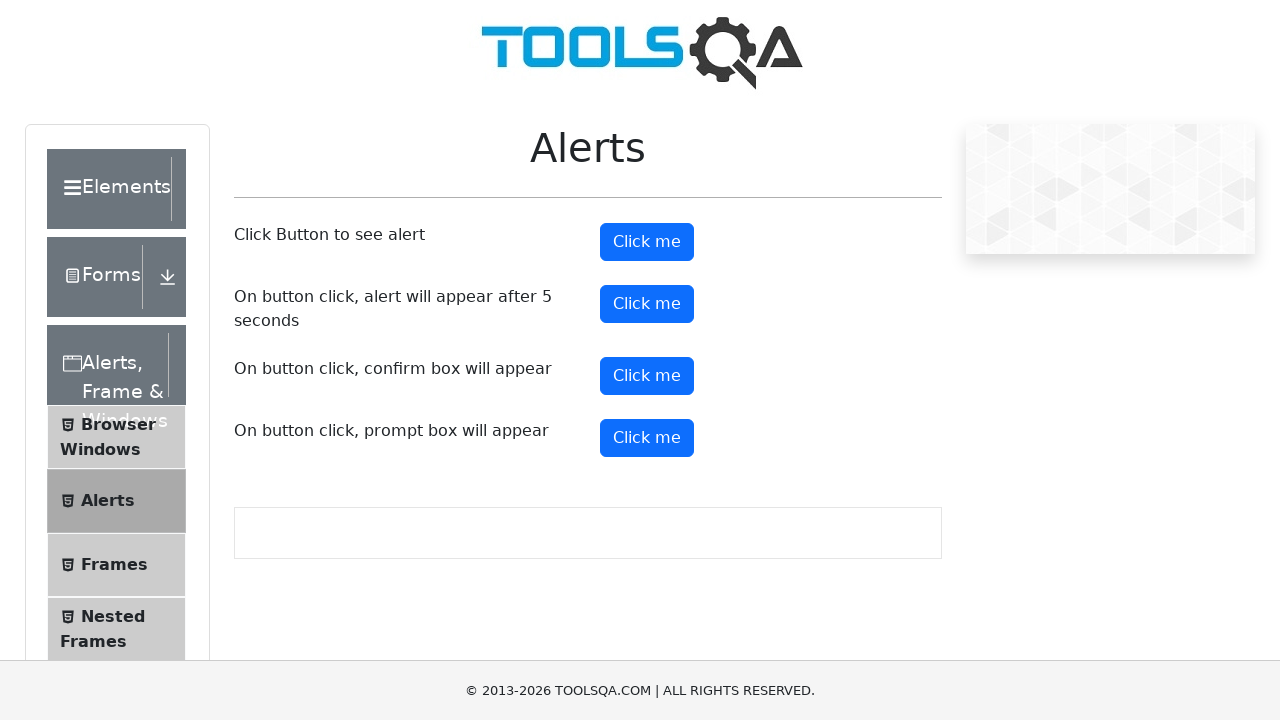

Set up dialog handler to accept confirm dialog
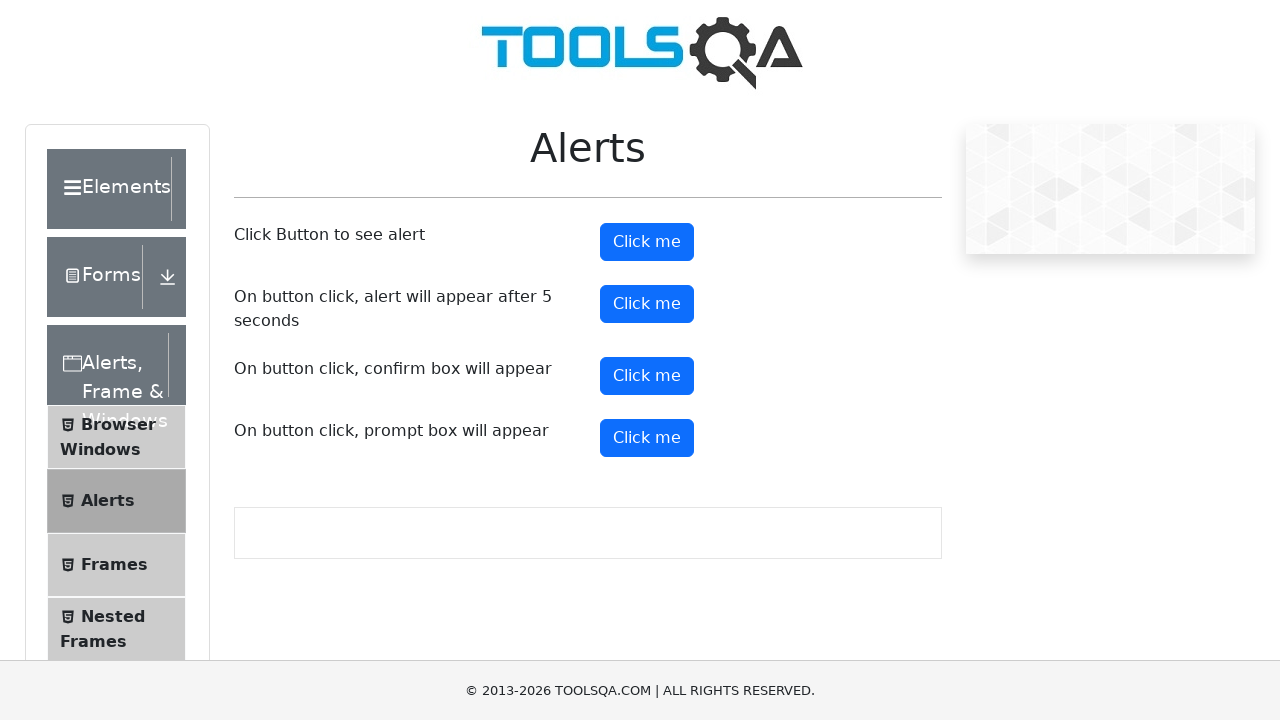

Clicked confirm button to trigger dialog at (647, 376) on button#confirmButton
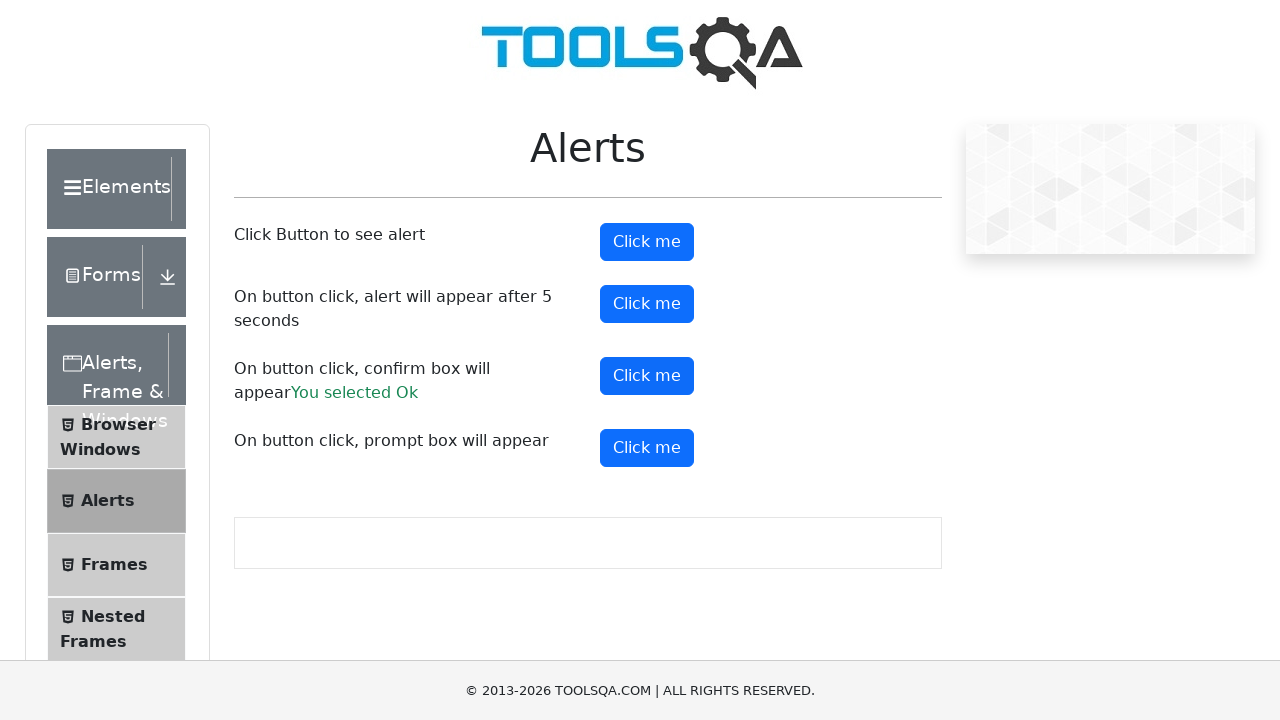

Confirm dialog accepted and result appeared
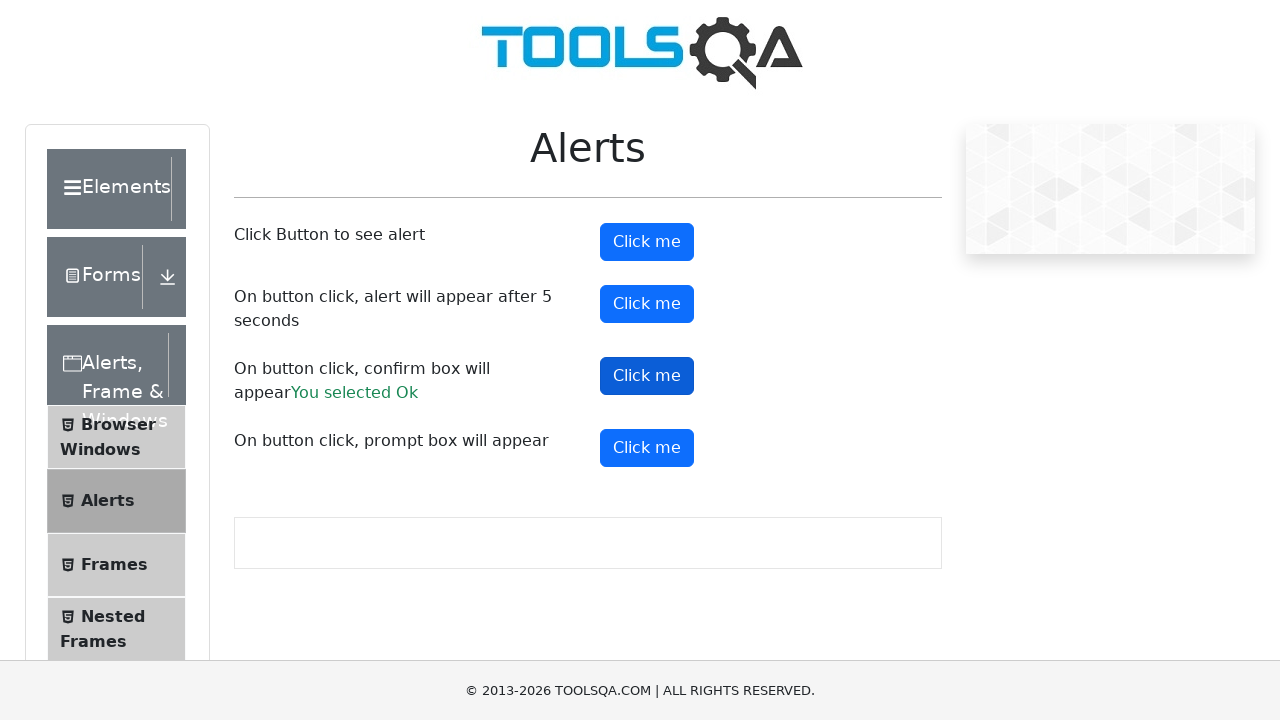

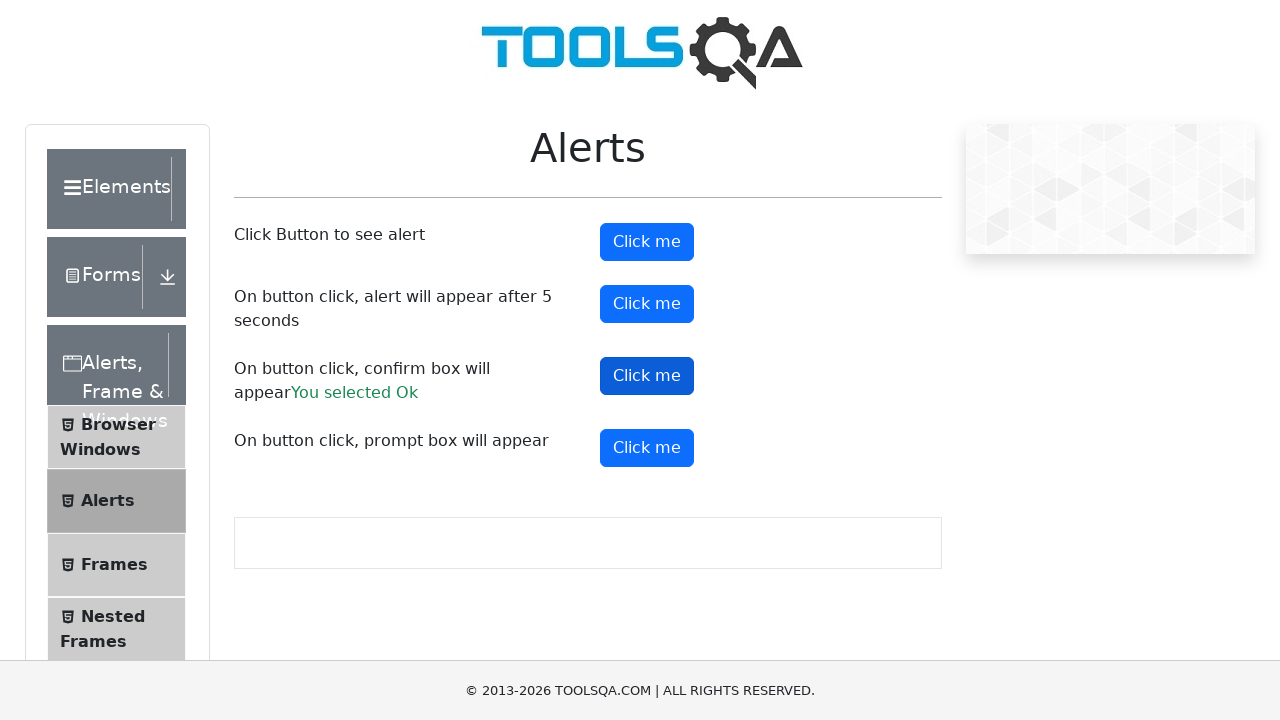